Tests that a todo item is removed when edited to an empty string

Starting URL: https://demo.playwright.dev/todomvc

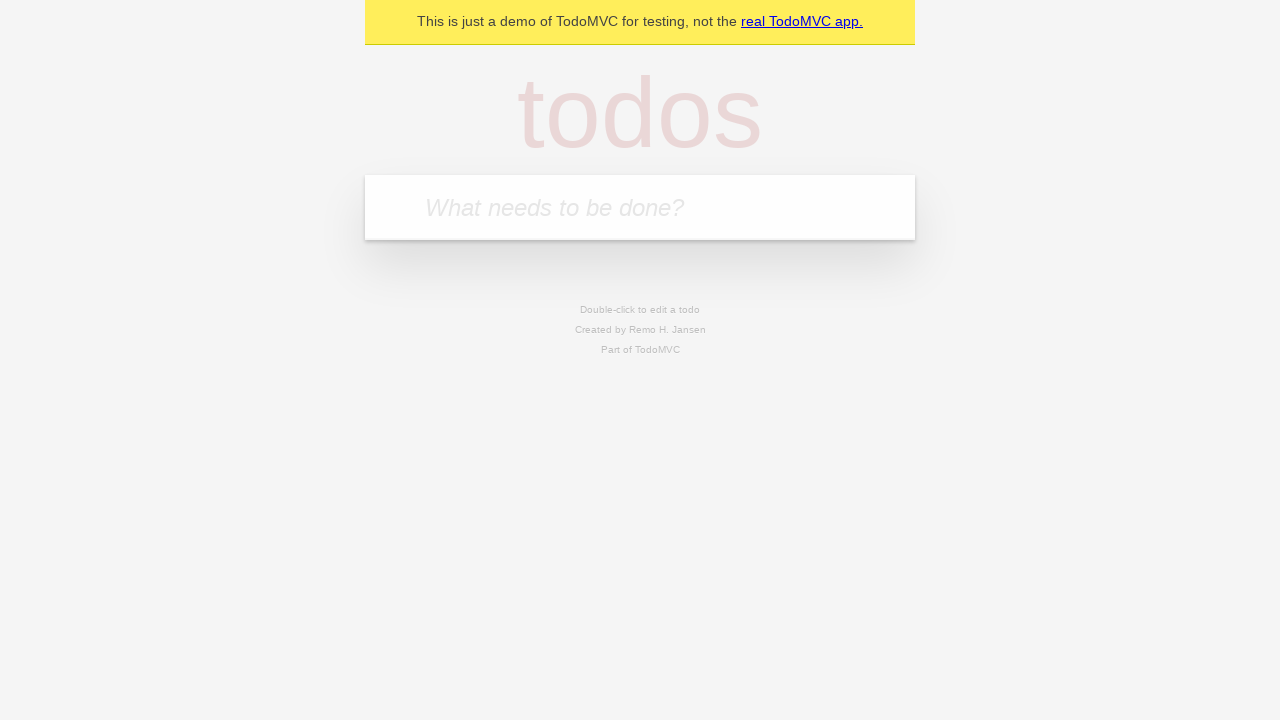

Filled todo input with 'buy some cheese' on internal:attr=[placeholder="What needs to be done?"i]
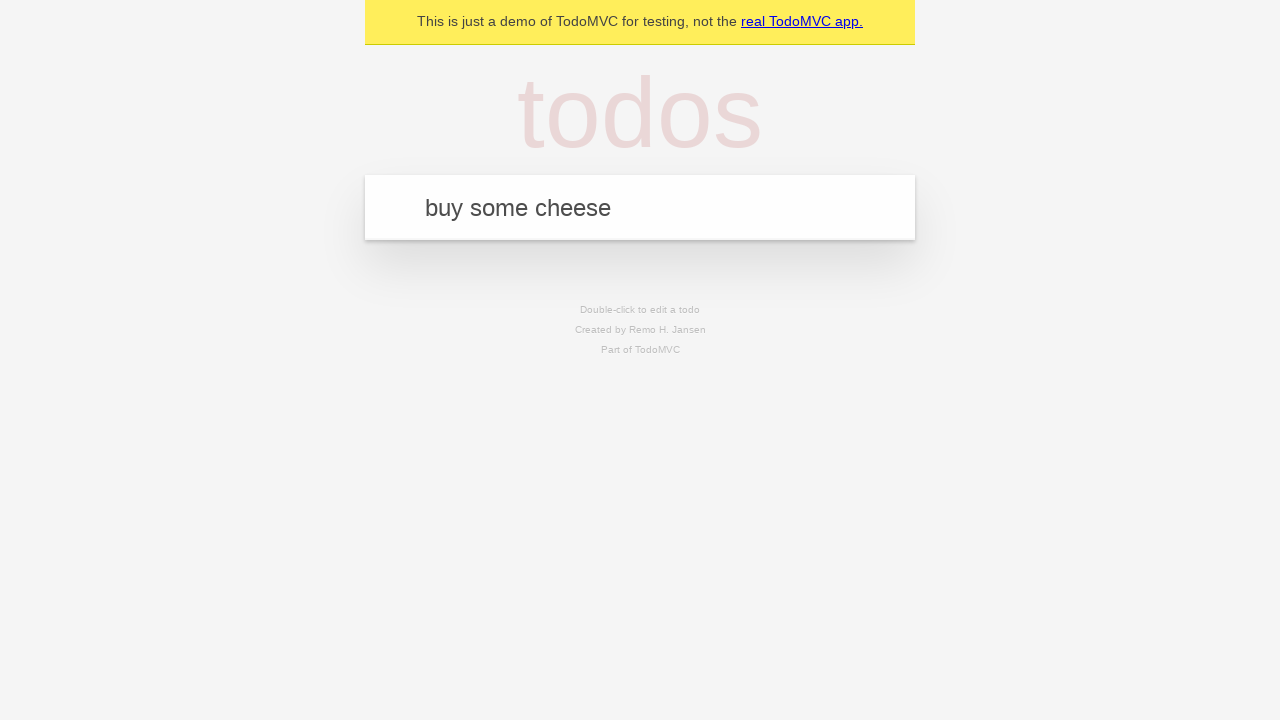

Pressed Enter to add first todo item on internal:attr=[placeholder="What needs to be done?"i]
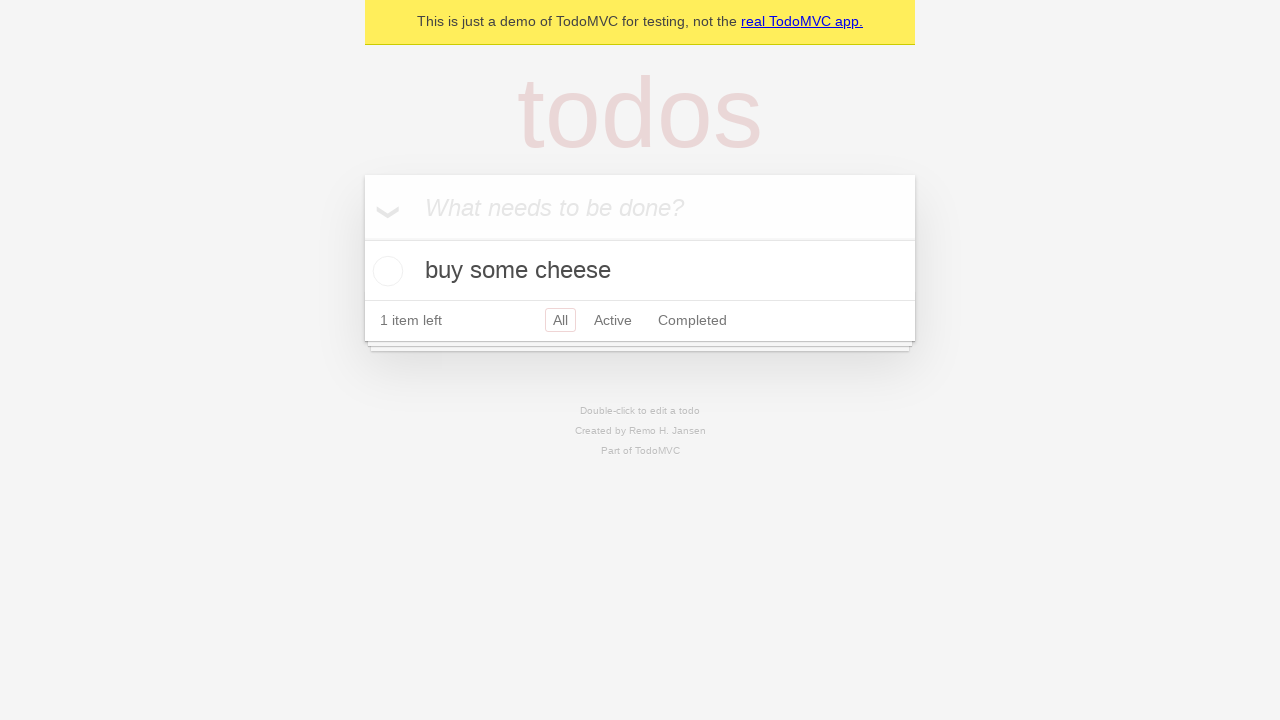

Filled todo input with 'feed the cat' on internal:attr=[placeholder="What needs to be done?"i]
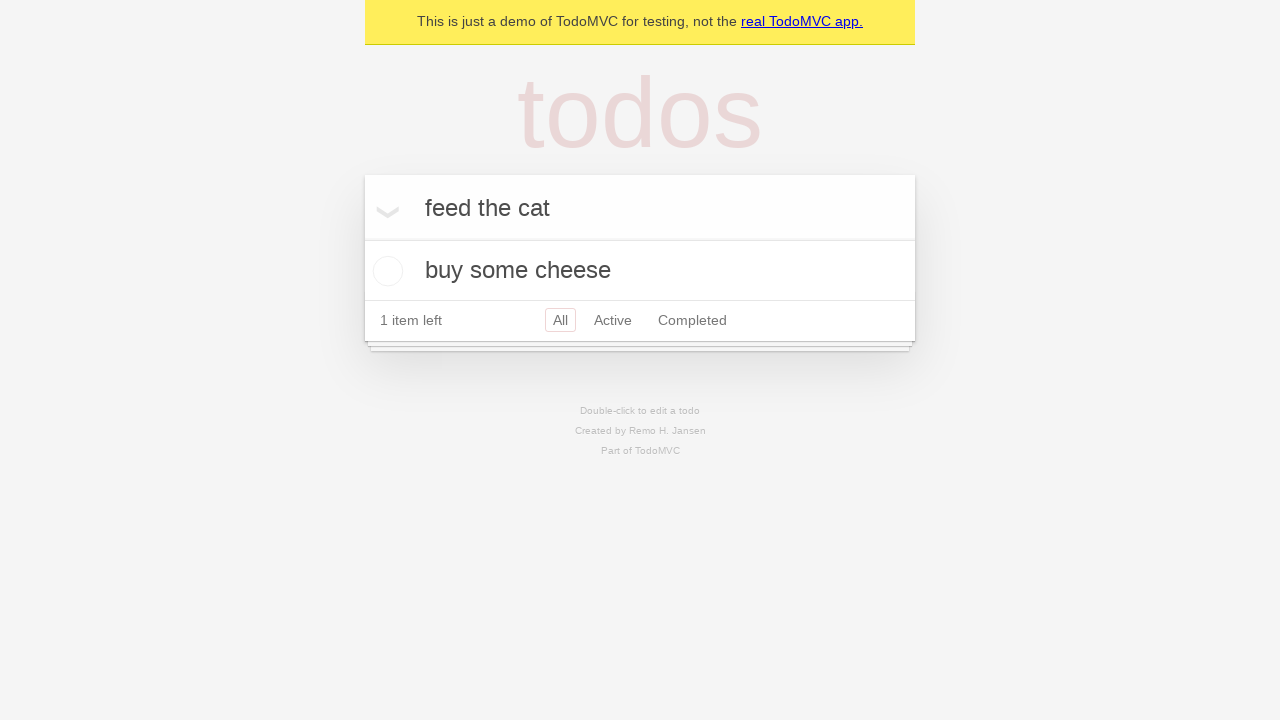

Pressed Enter to add second todo item on internal:attr=[placeholder="What needs to be done?"i]
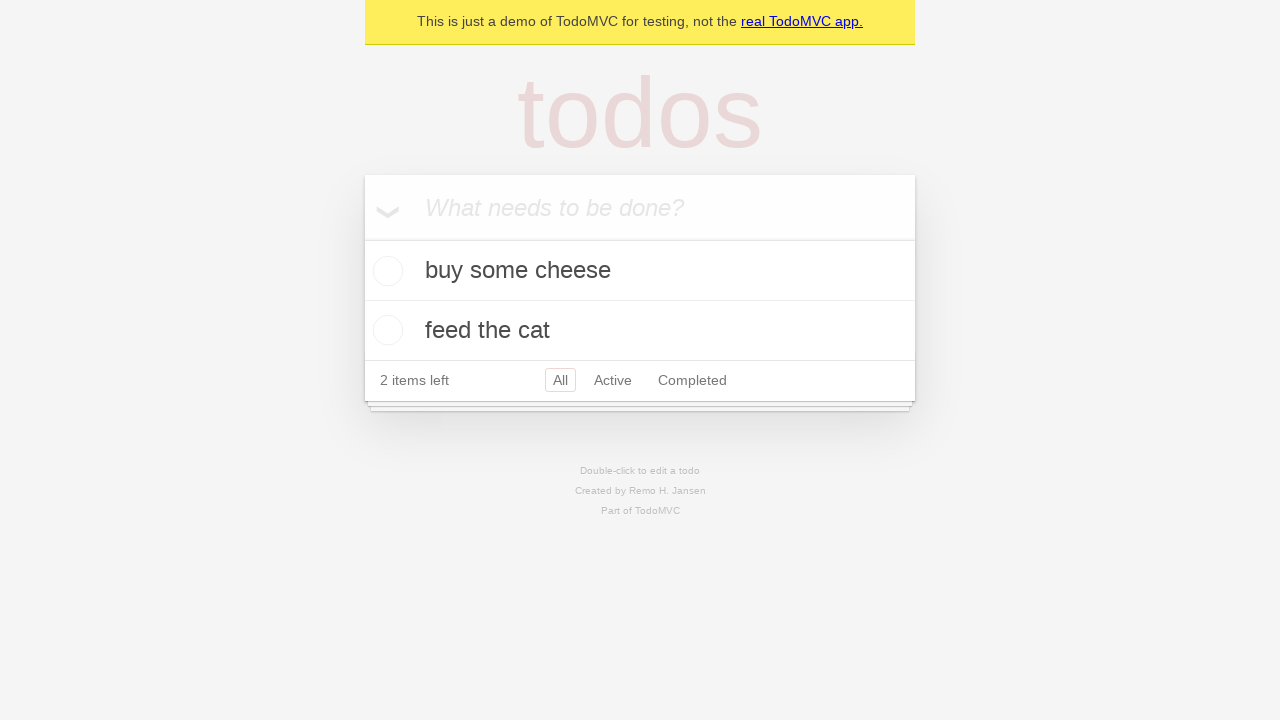

Filled todo input with 'book a doctors appointment' on internal:attr=[placeholder="What needs to be done?"i]
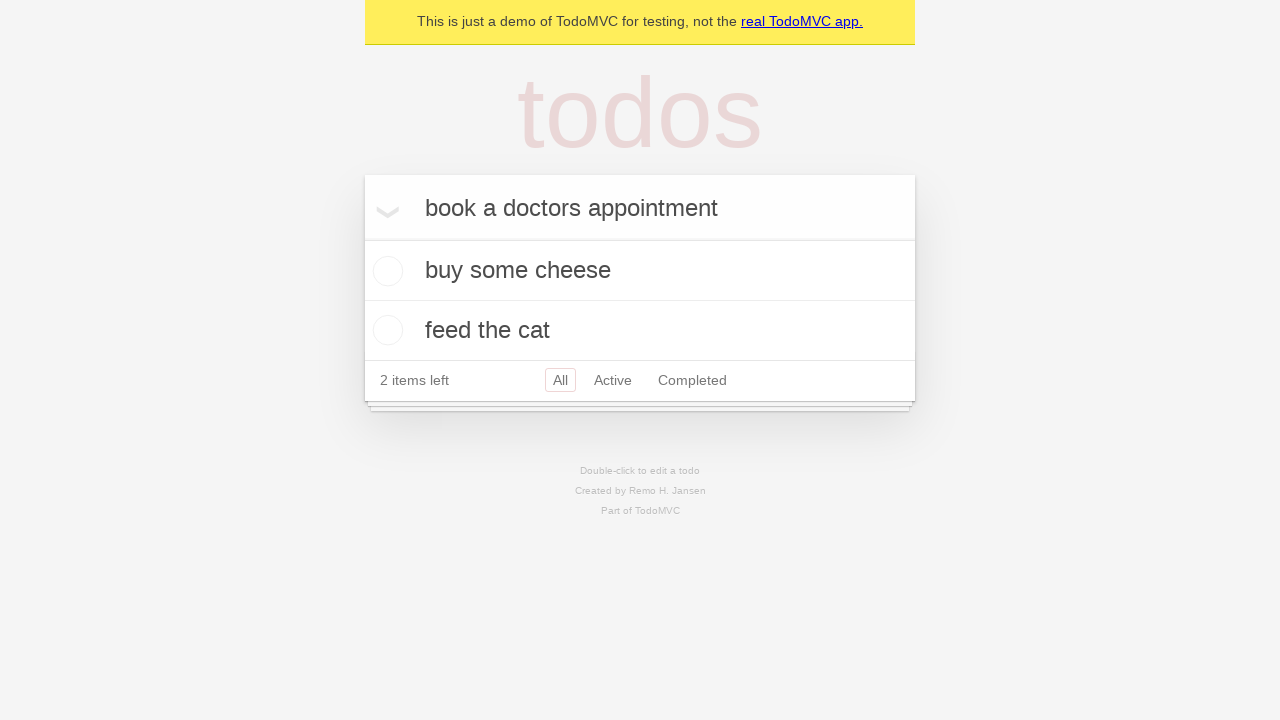

Pressed Enter to add third todo item on internal:attr=[placeholder="What needs to be done?"i]
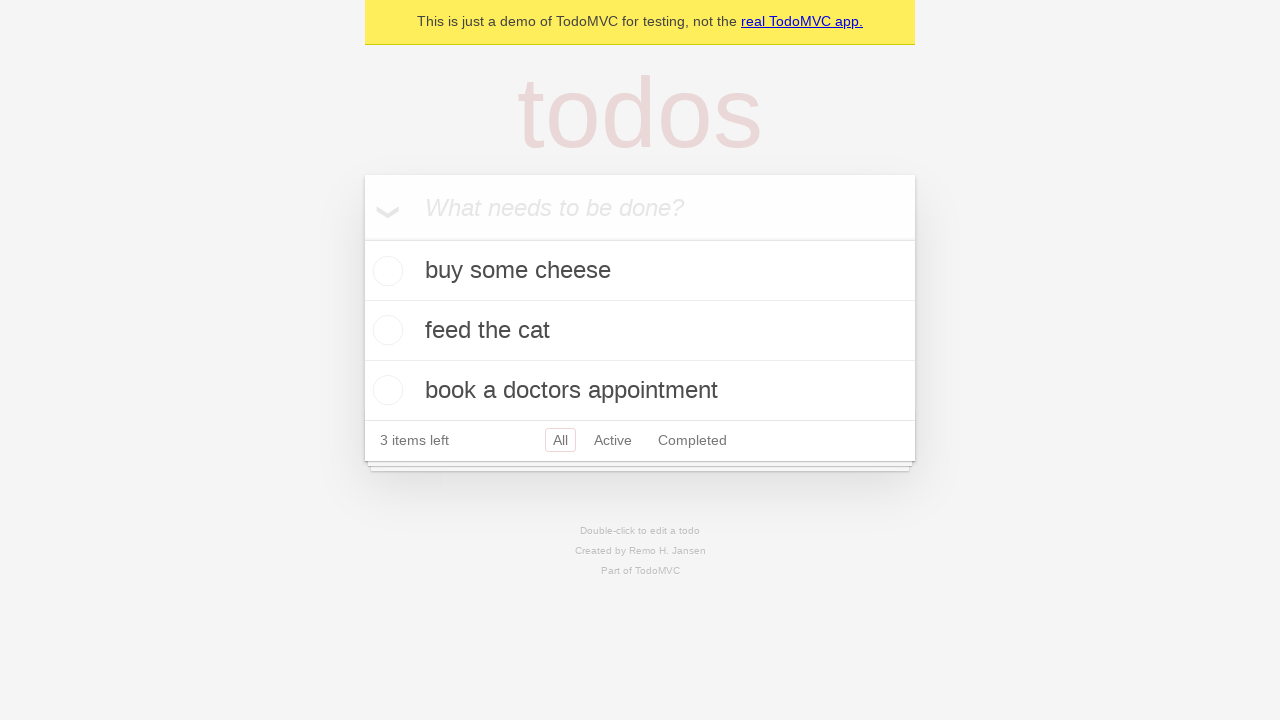

Double-clicked second todo item to enter edit mode at (640, 331) on internal:testid=[data-testid="todo-item"s] >> nth=1
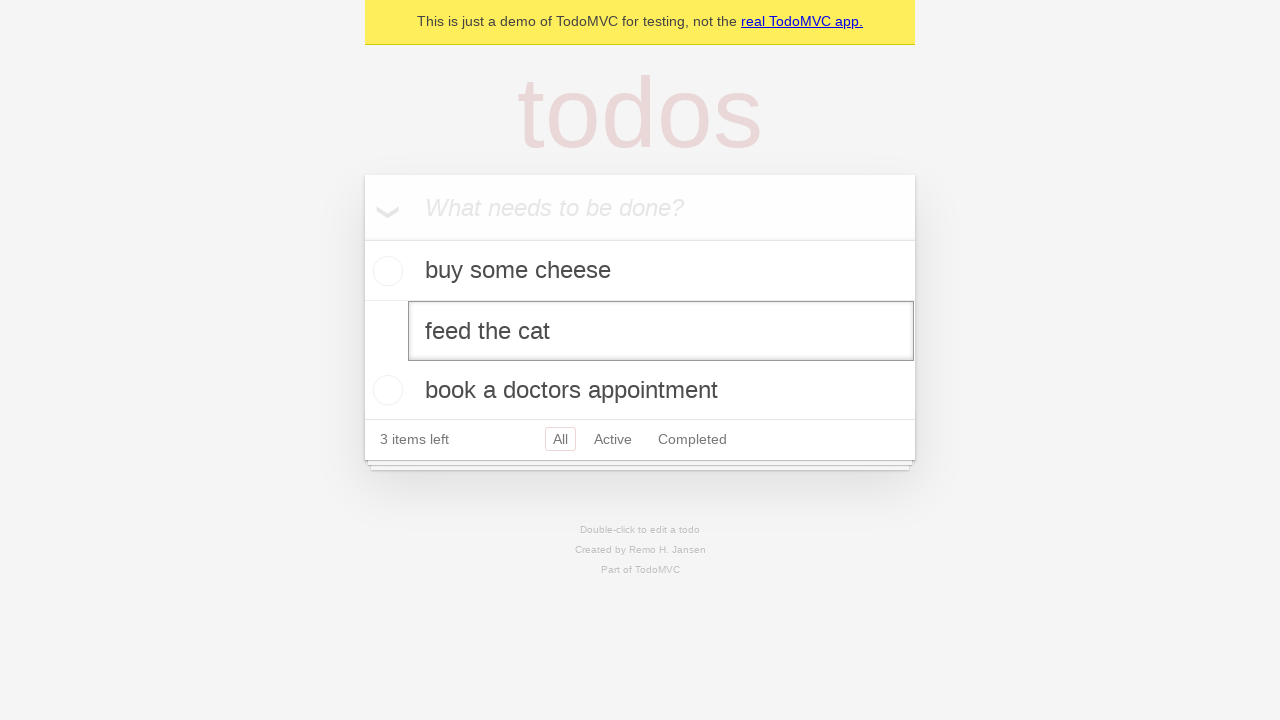

Cleared the todo text by filling with empty string on internal:testid=[data-testid="todo-item"s] >> nth=1 >> internal:role=textbox[nam
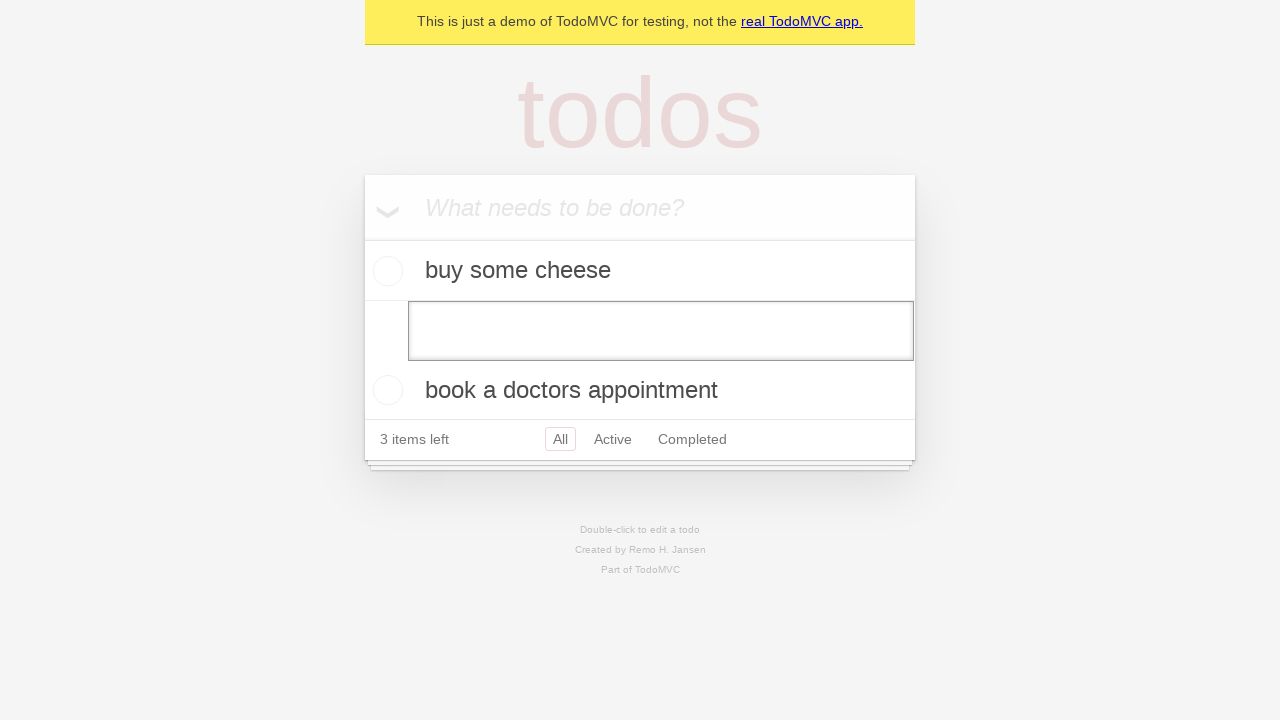

Pressed Enter to confirm empty edit and remove todo item on internal:testid=[data-testid="todo-item"s] >> nth=1 >> internal:role=textbox[nam
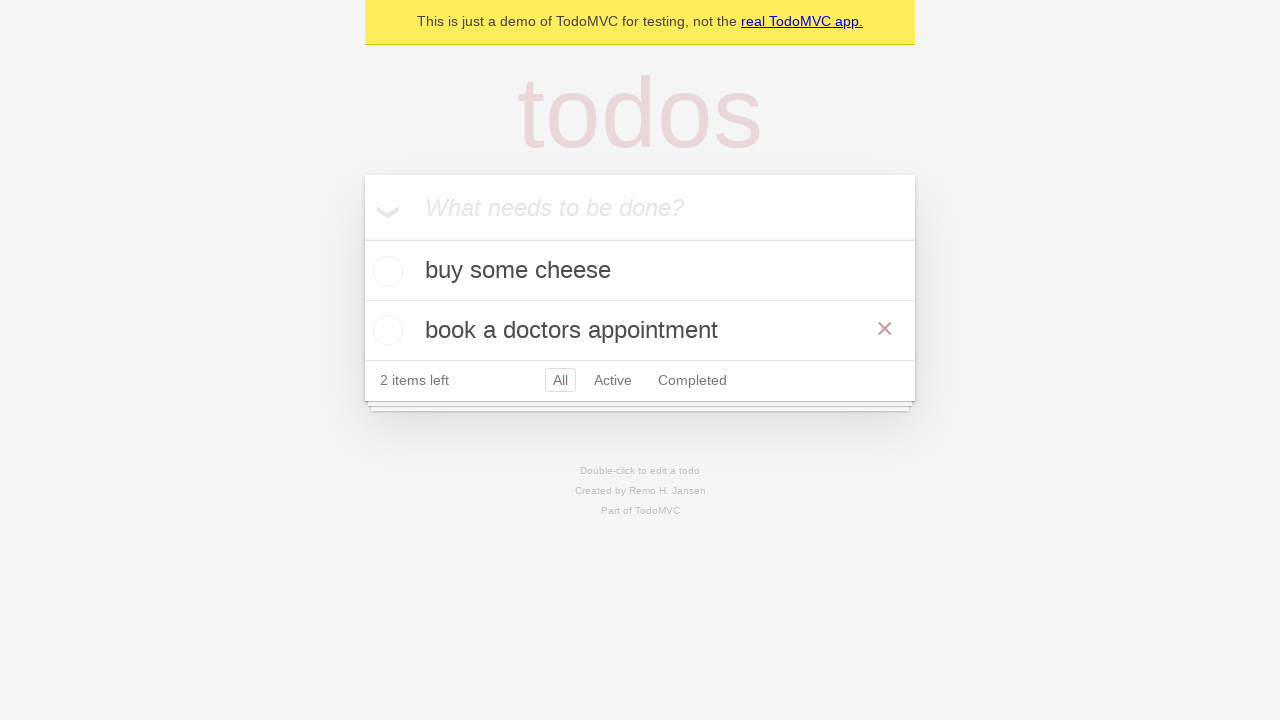

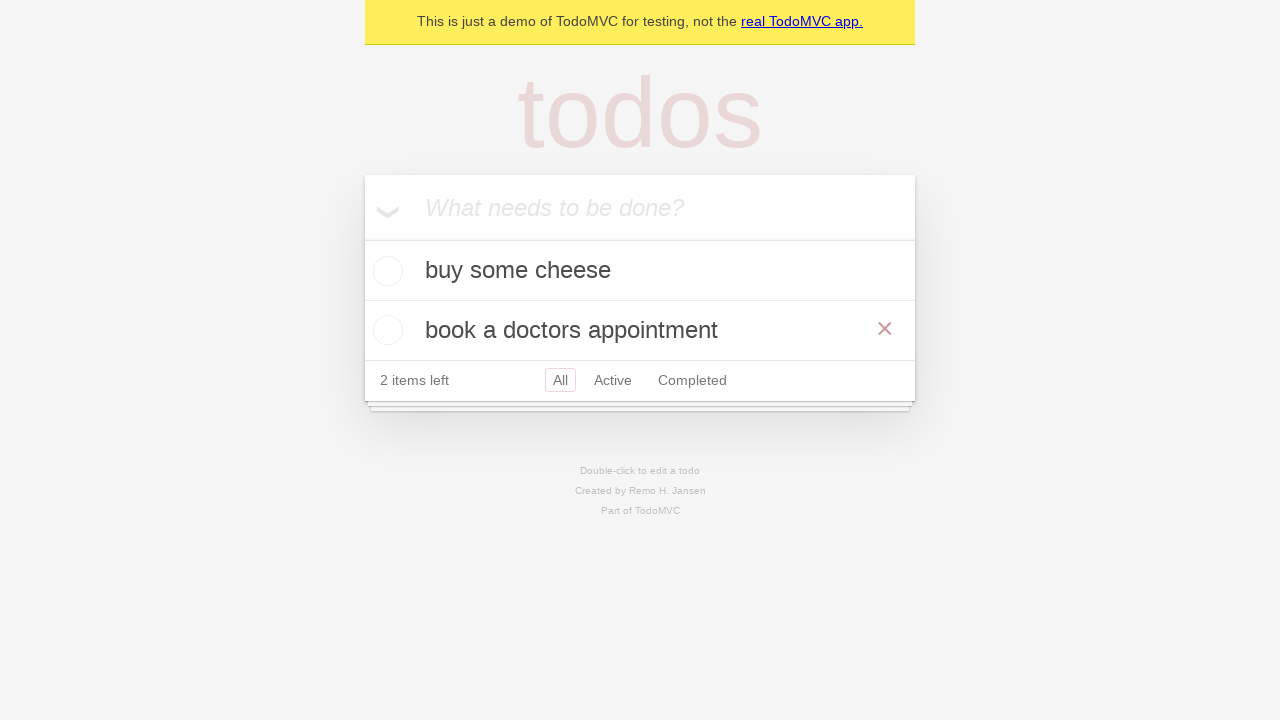